Tests alert handling functionality by triggering different types of alerts and interacting with them

Starting URL: https://letcode.in/alert

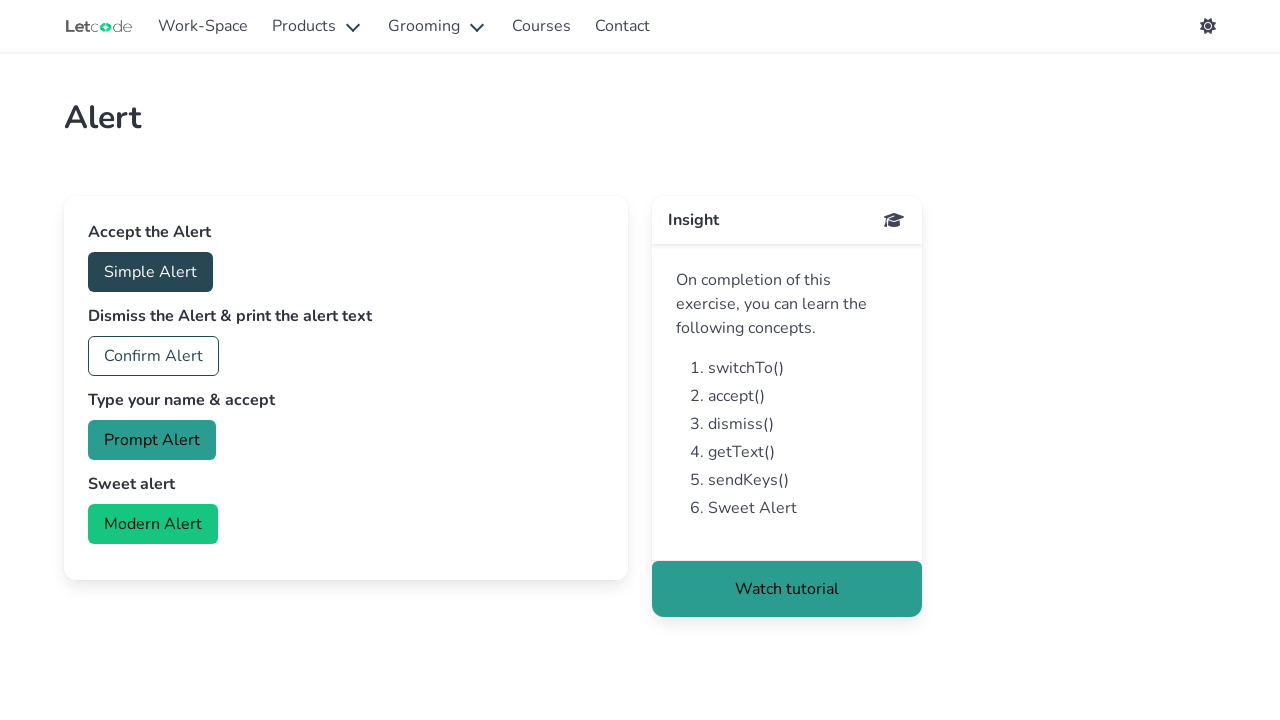

Clicked simple alert button at (150, 272) on #accept
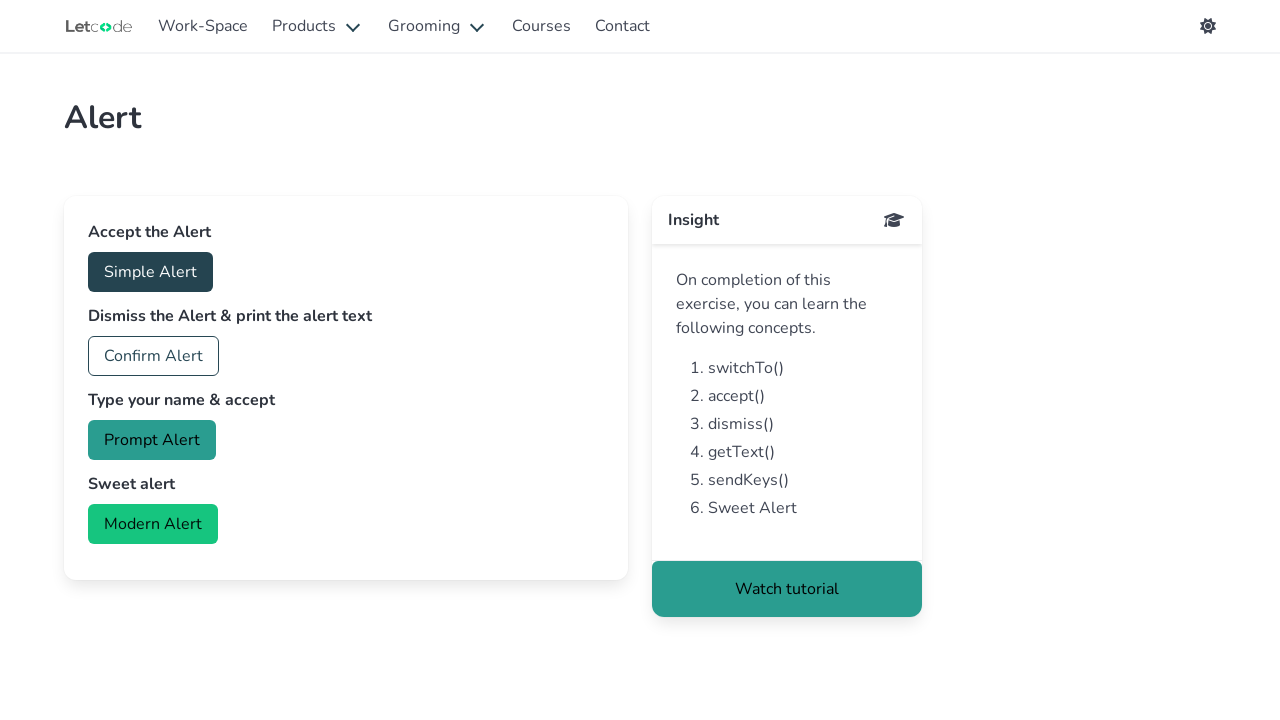

Set up dialog handler to accept alerts
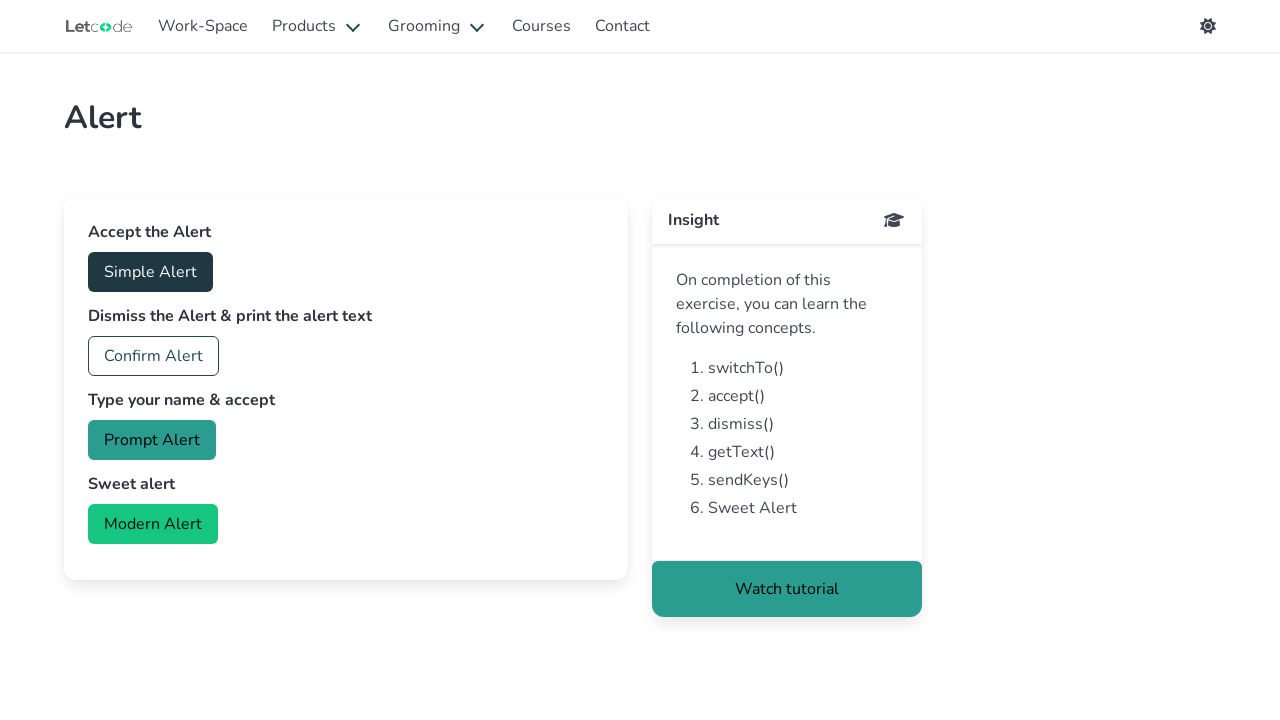

Clicked confirm alert button at (154, 356) on #confirm
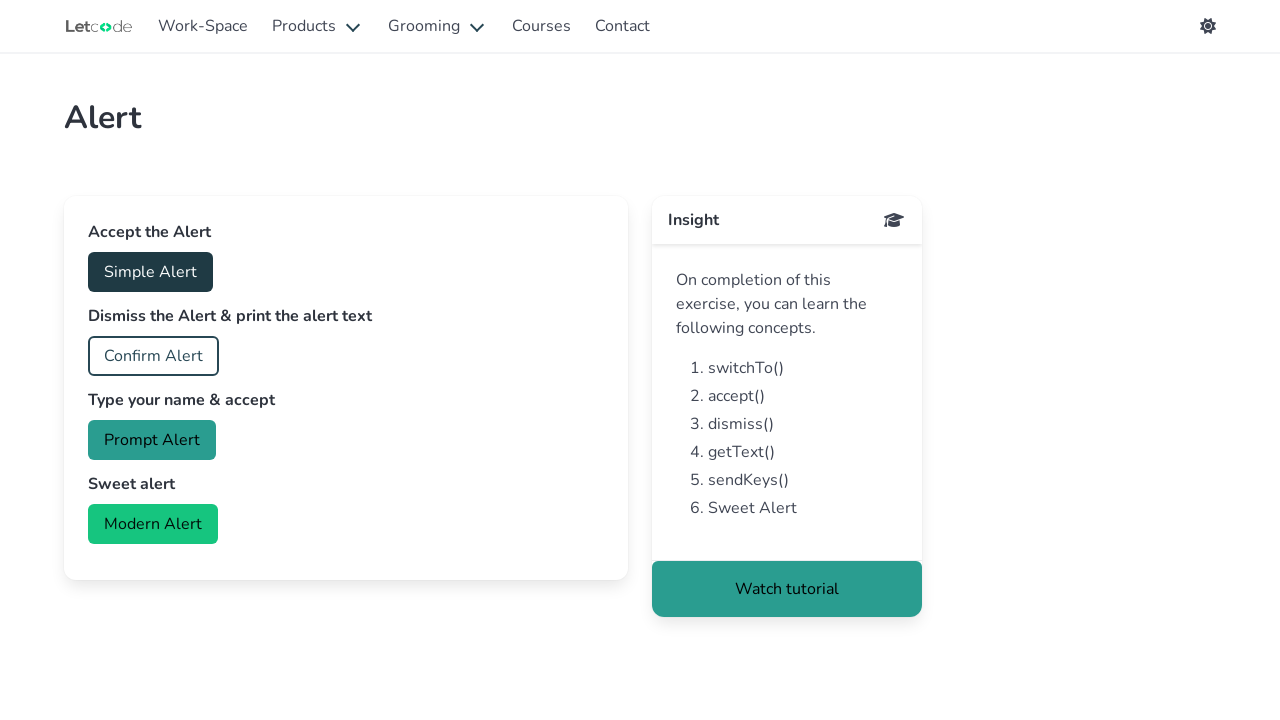

Set up dialog handler to dismiss confirm dialogs
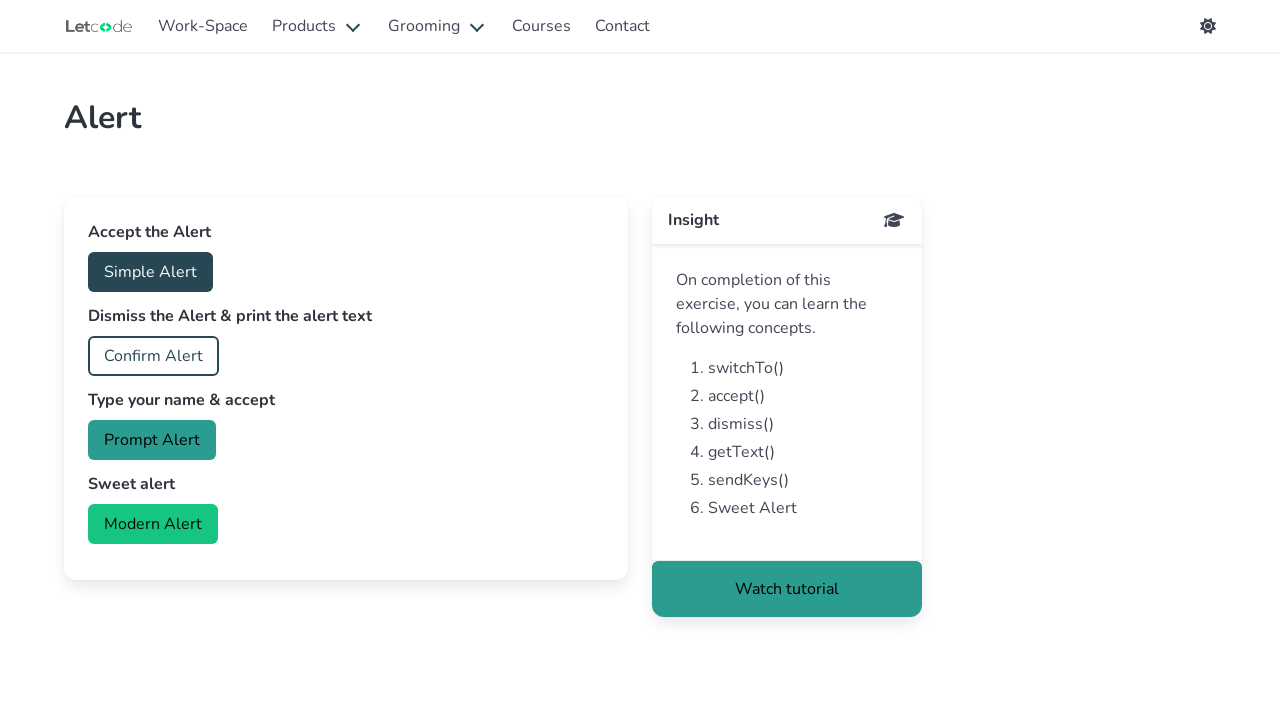

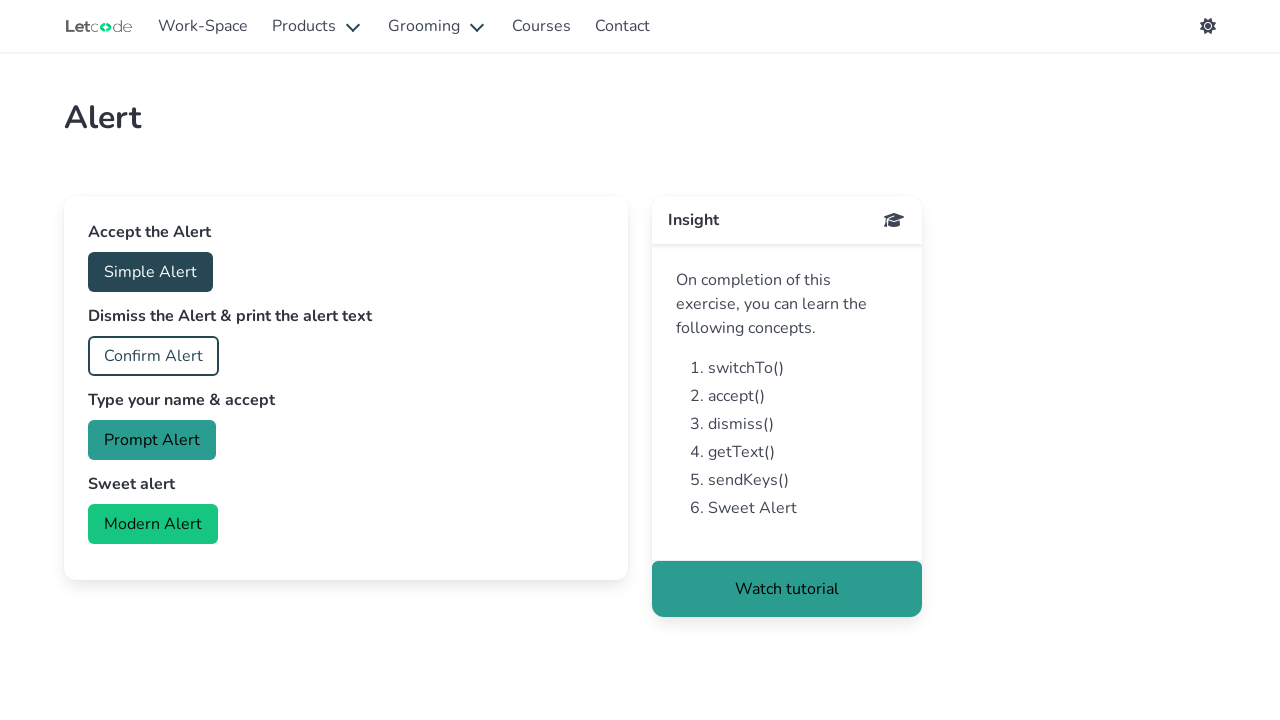